Tests that the currently applied filter link is highlighted with 'selected' class.

Starting URL: https://demo.playwright.dev/todomvc

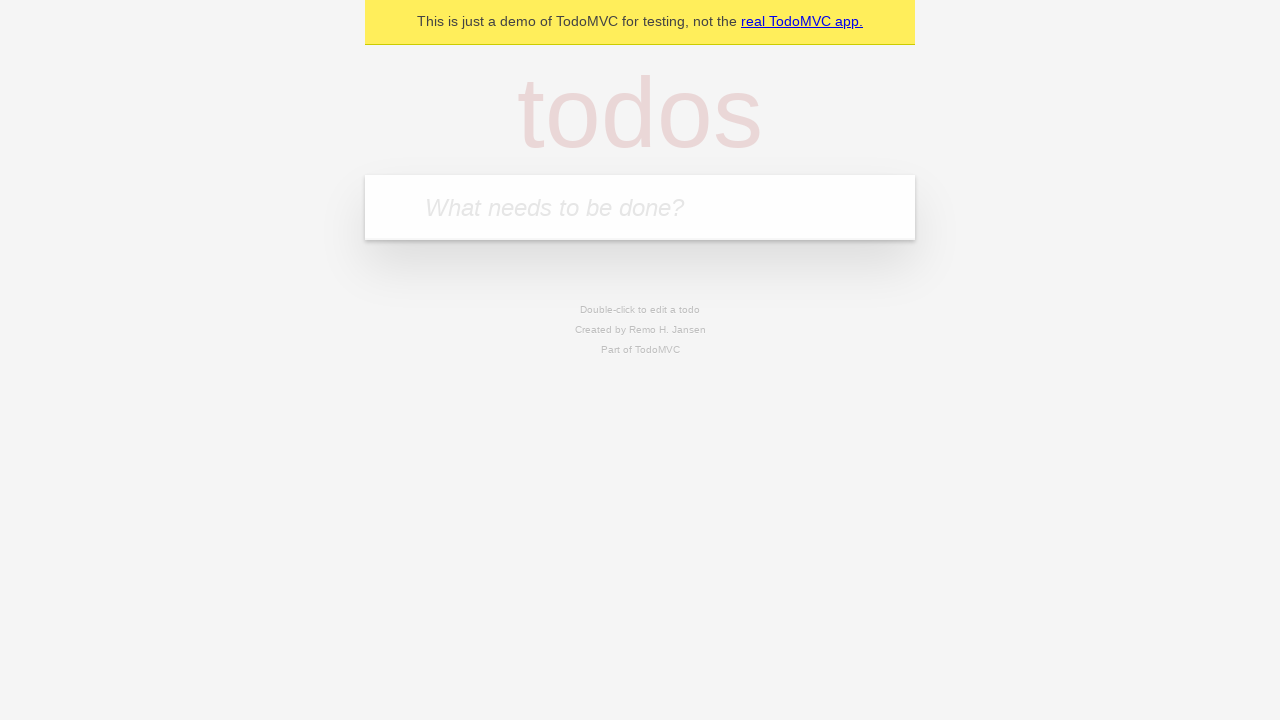

Located the 'What needs to be done?' input field
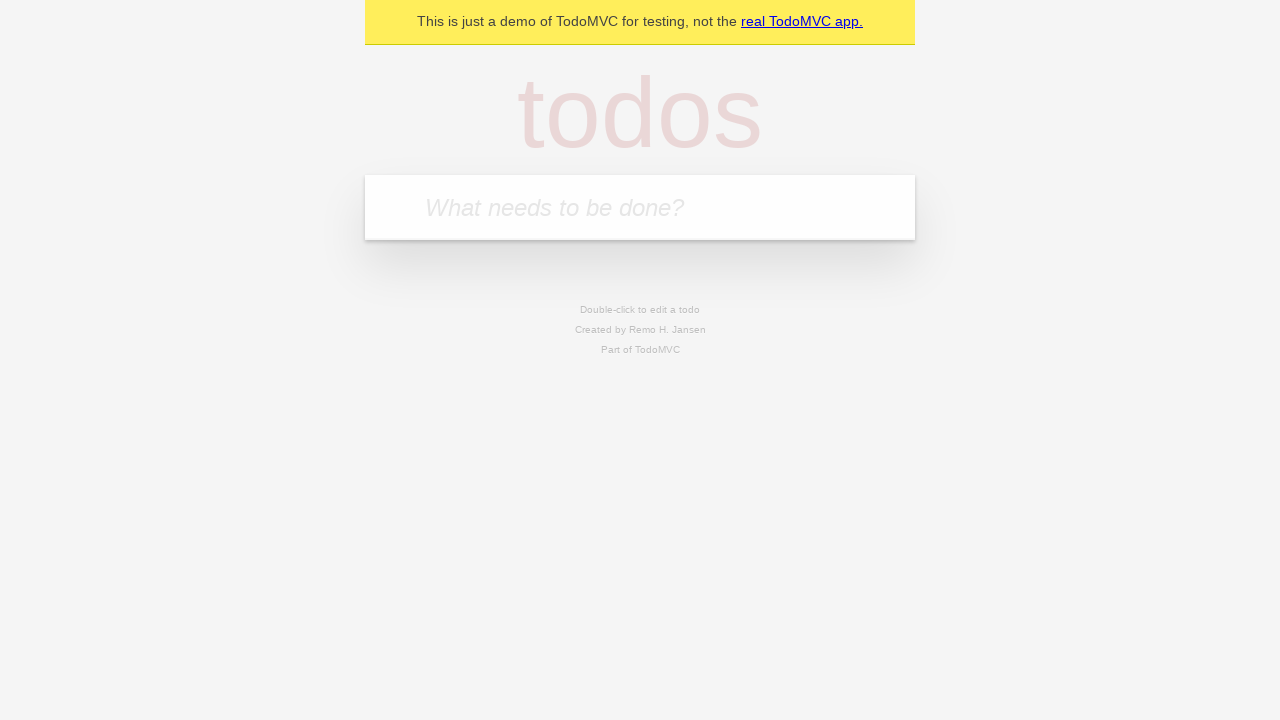

Filled input with 'buy some cheese' on internal:attr=[placeholder="What needs to be done?"i]
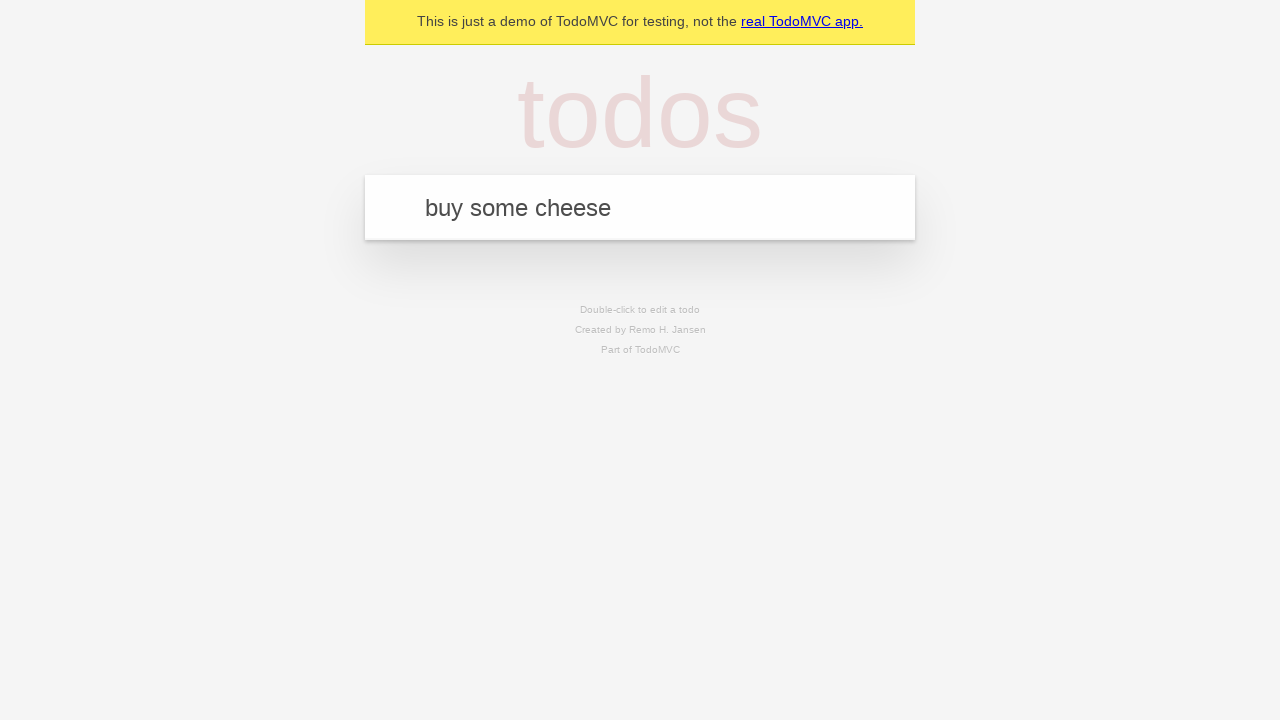

Pressed Enter to create first todo on internal:attr=[placeholder="What needs to be done?"i]
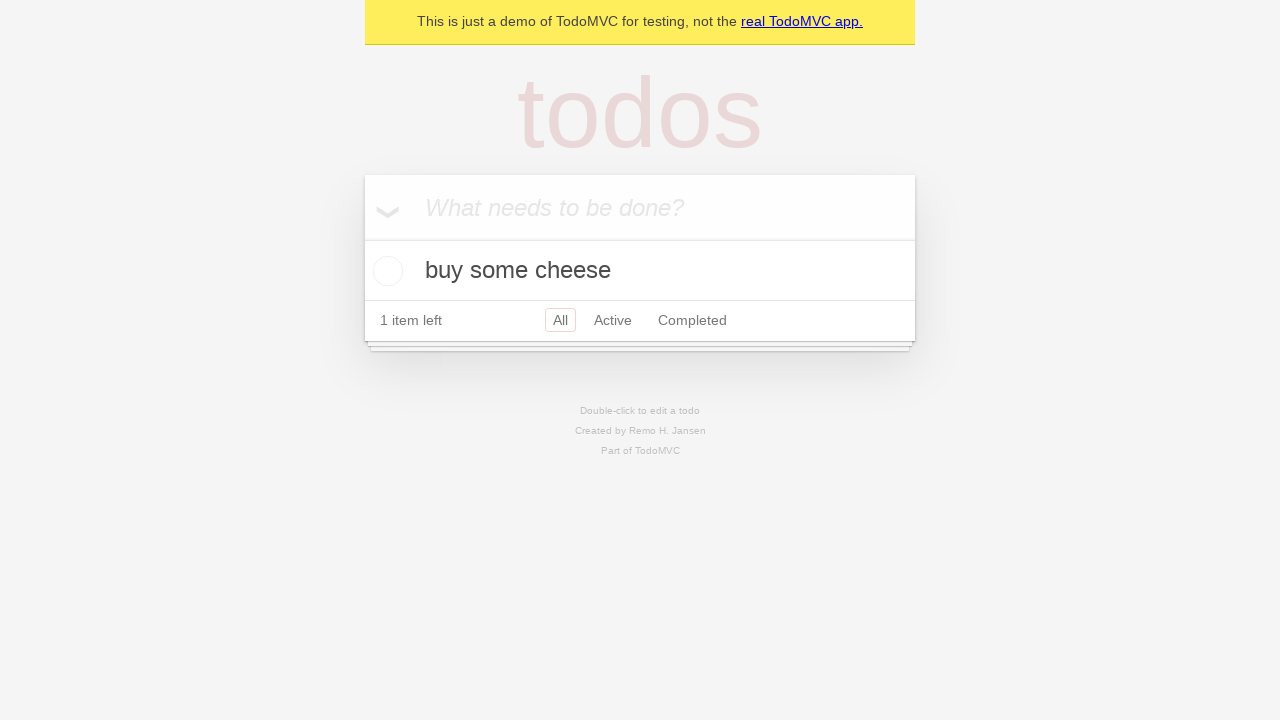

Filled input with 'feed the cat' on internal:attr=[placeholder="What needs to be done?"i]
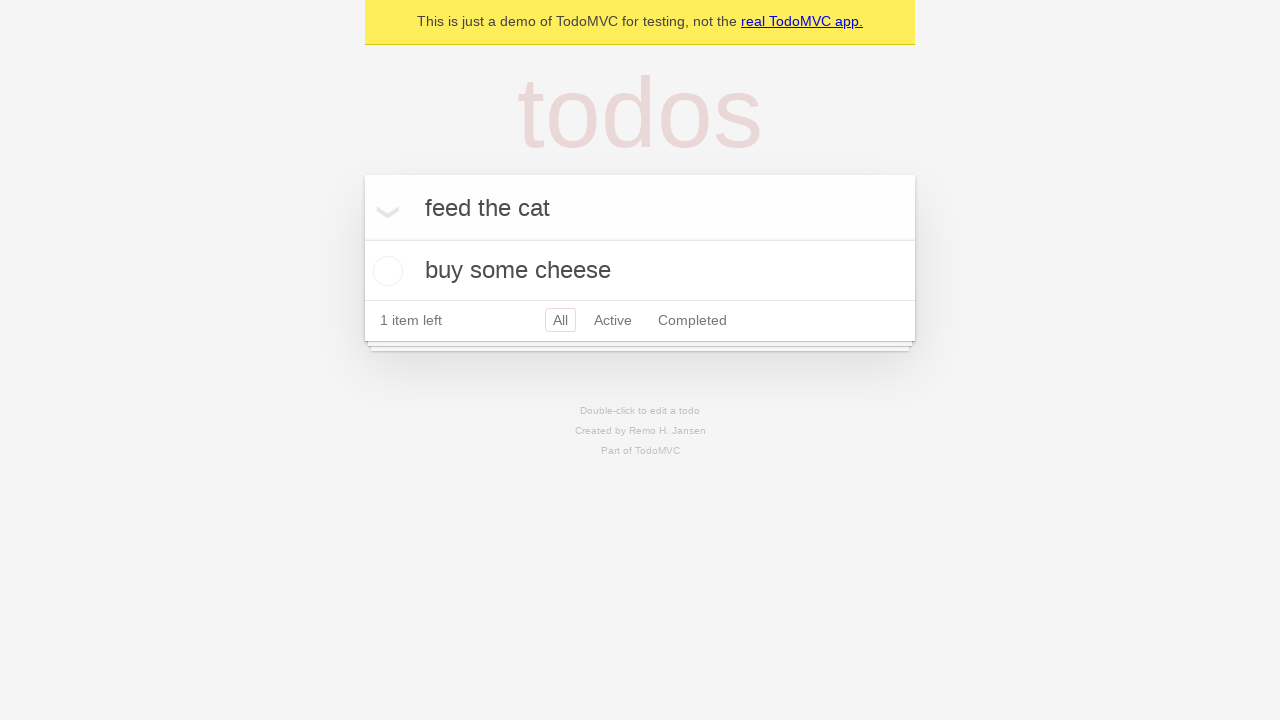

Pressed Enter to create second todo on internal:attr=[placeholder="What needs to be done?"i]
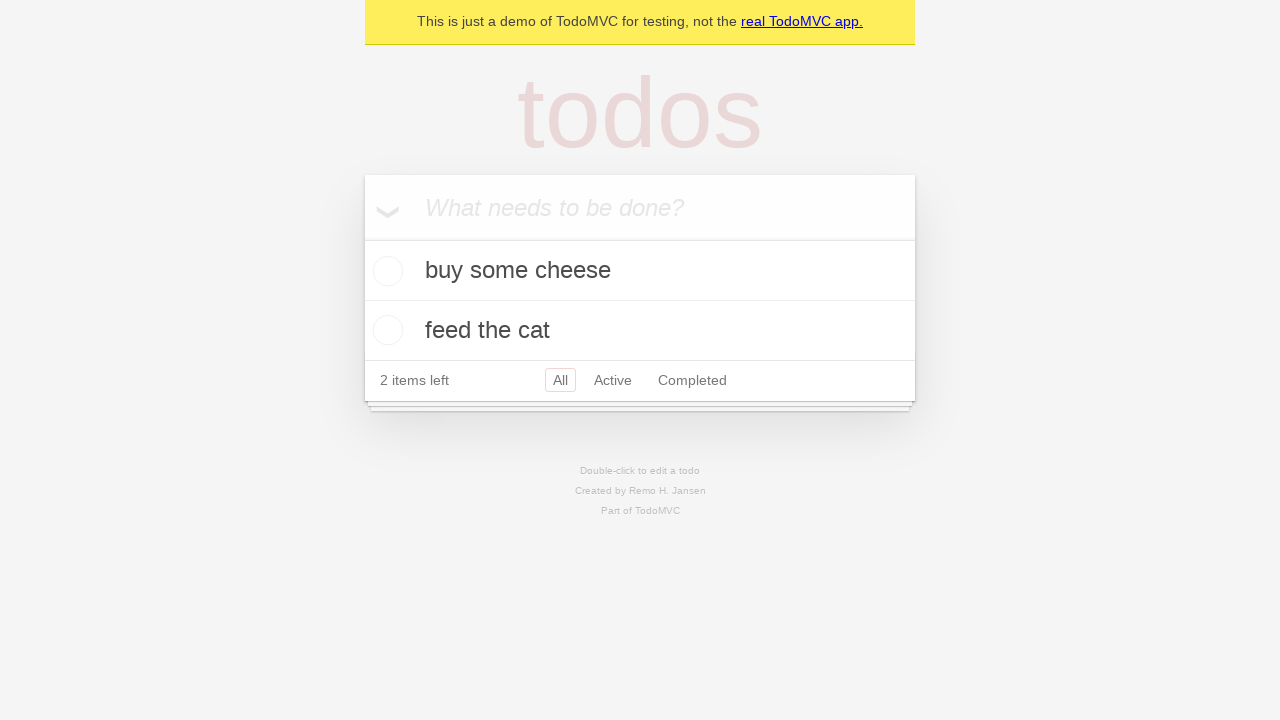

Filled input with 'book a doctors appointment' on internal:attr=[placeholder="What needs to be done?"i]
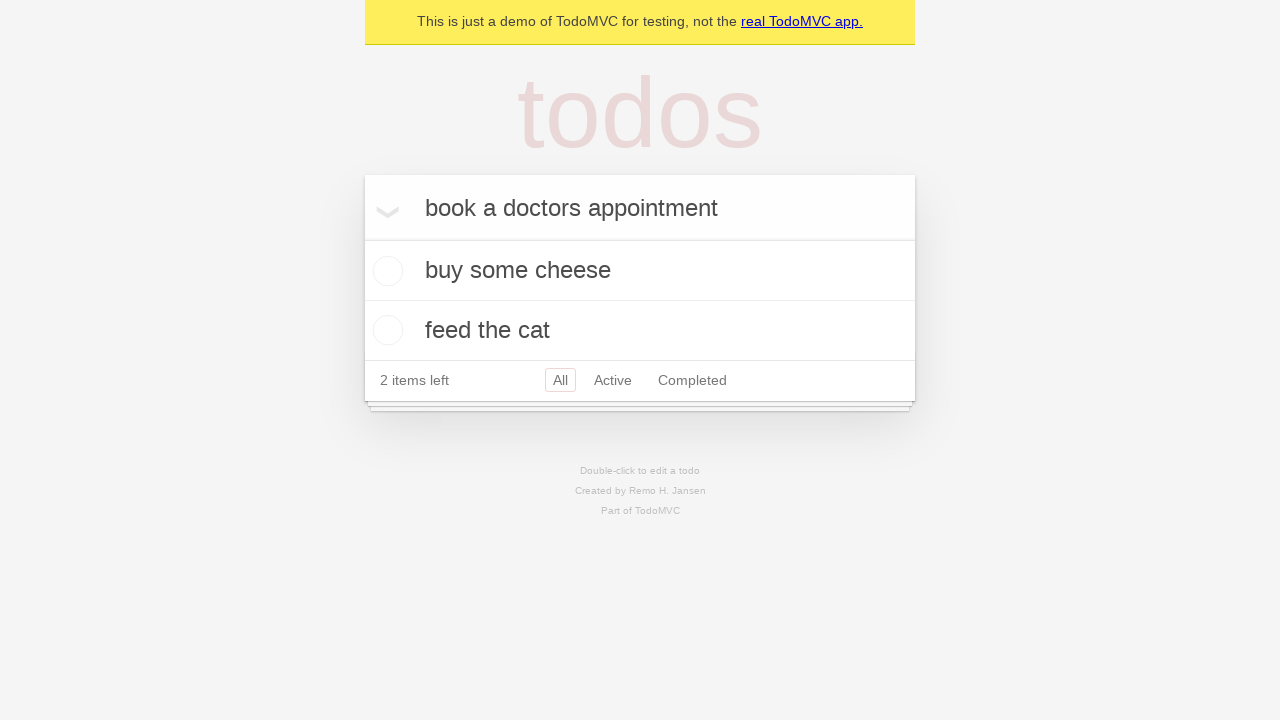

Pressed Enter to create third todo on internal:attr=[placeholder="What needs to be done?"i]
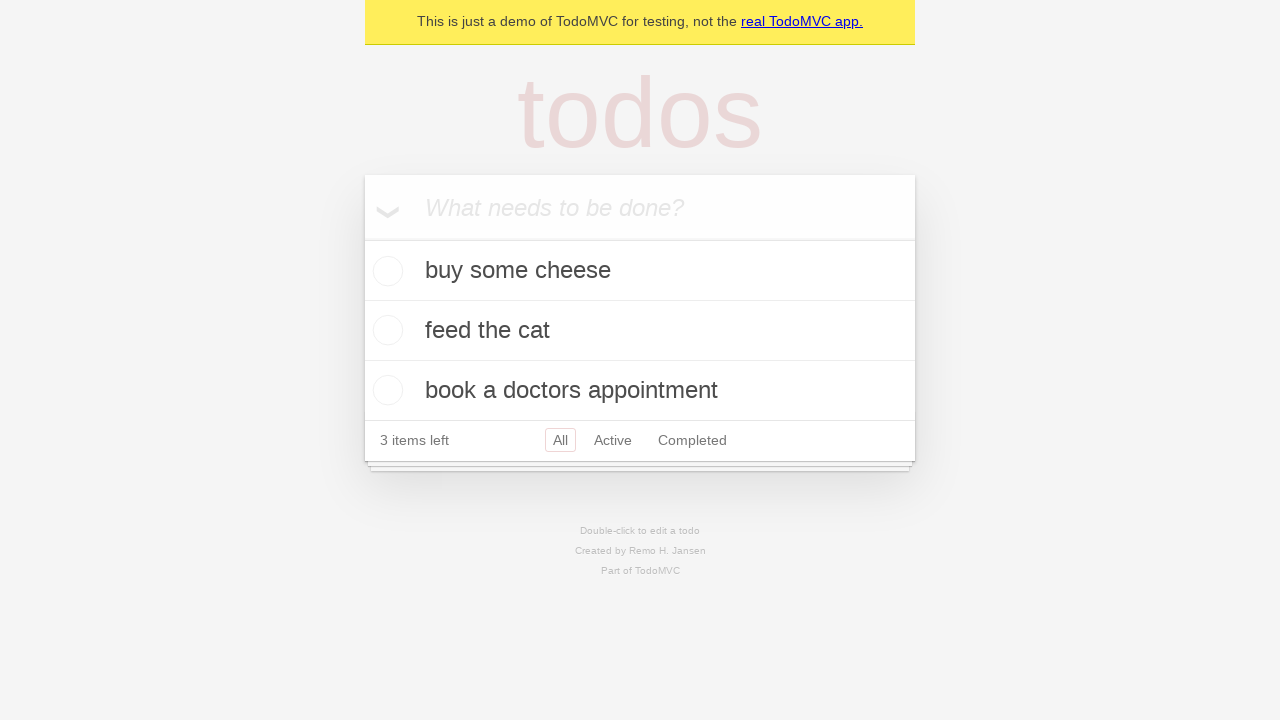

Clicked Active filter link at (613, 440) on internal:role=link[name="Active"i]
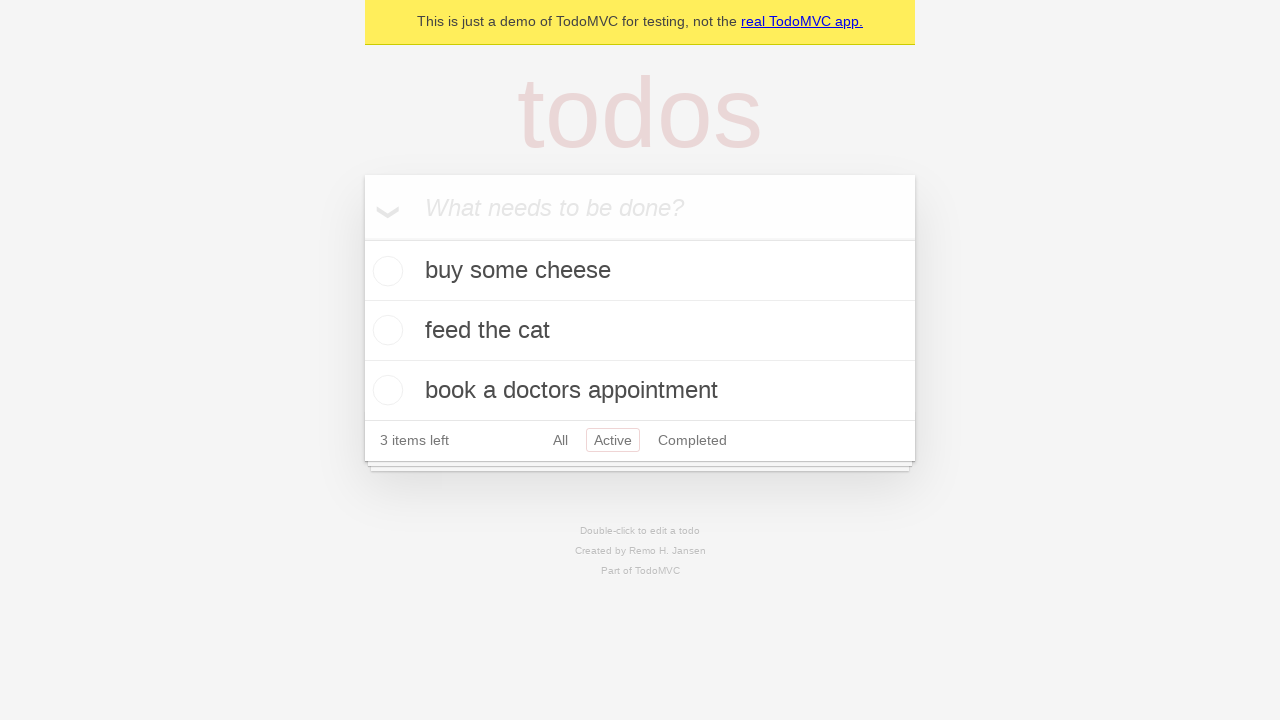

Clicked Completed filter link to verify it gets highlighted with 'selected' class at (692, 440) on internal:role=link[name="Completed"i]
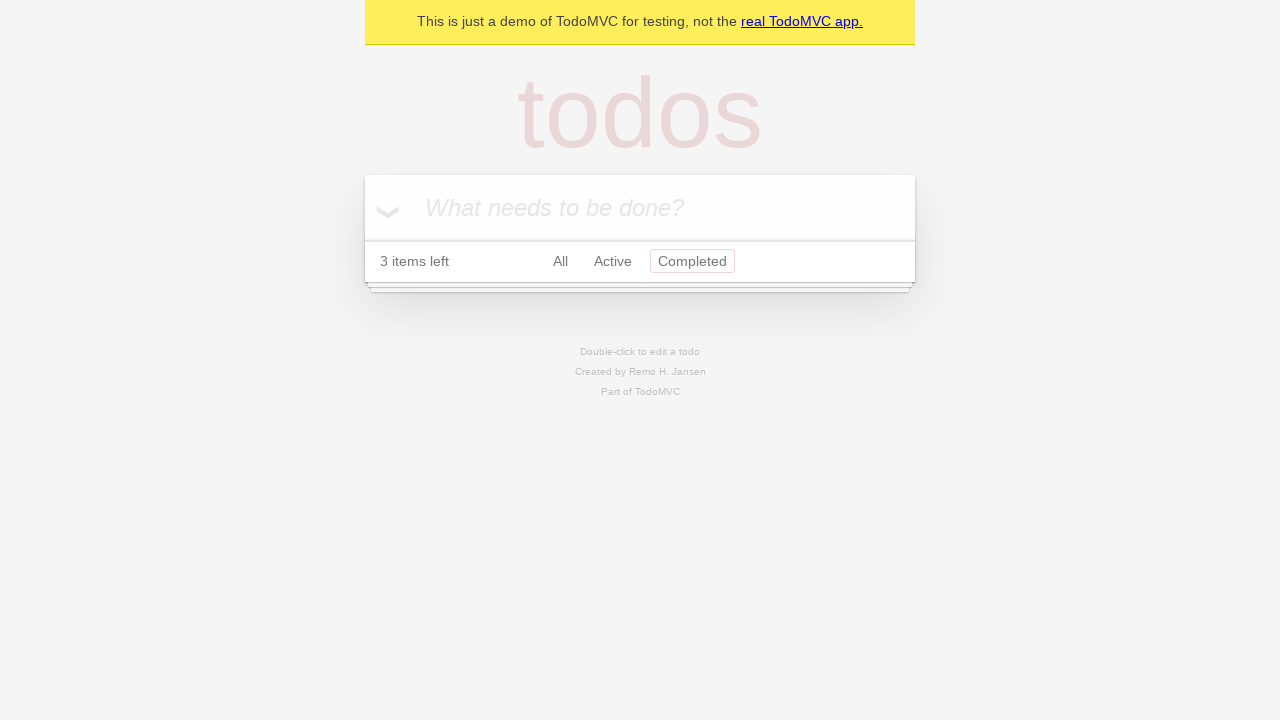

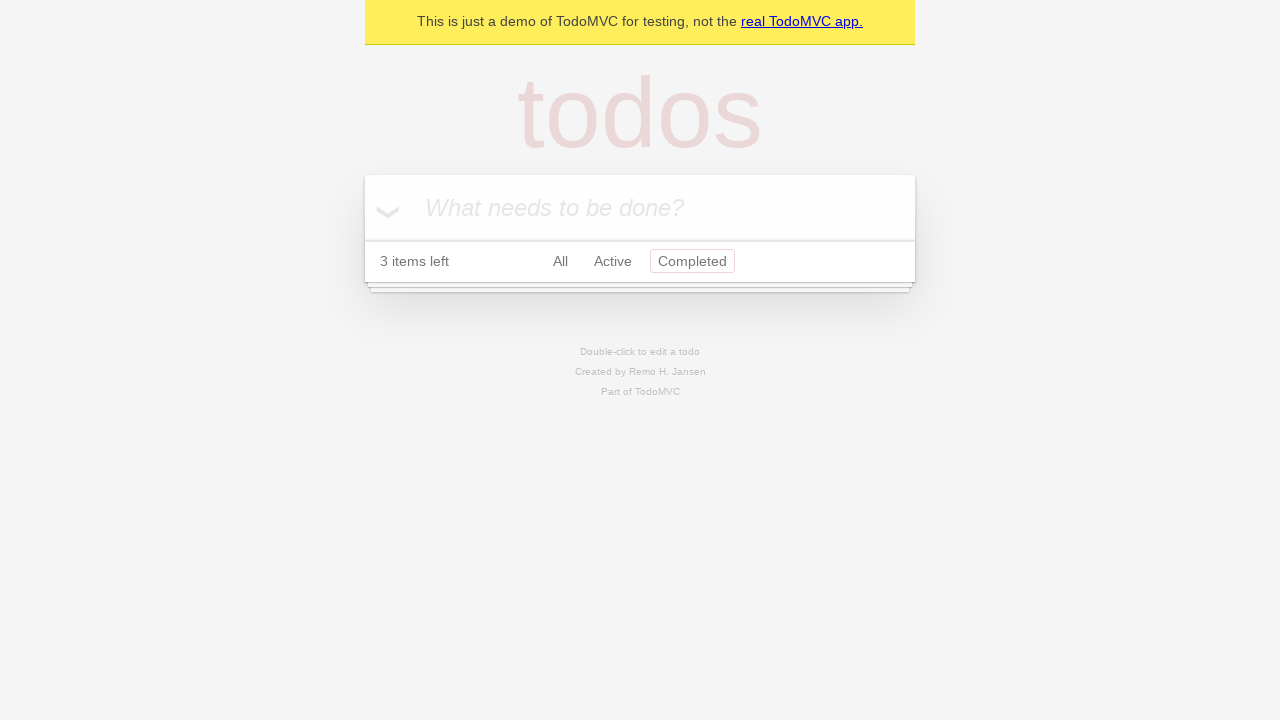